Tests saving an edit by clicking outside the edit field.

Starting URL: https://todomvc4tasj.herokuapp.com/

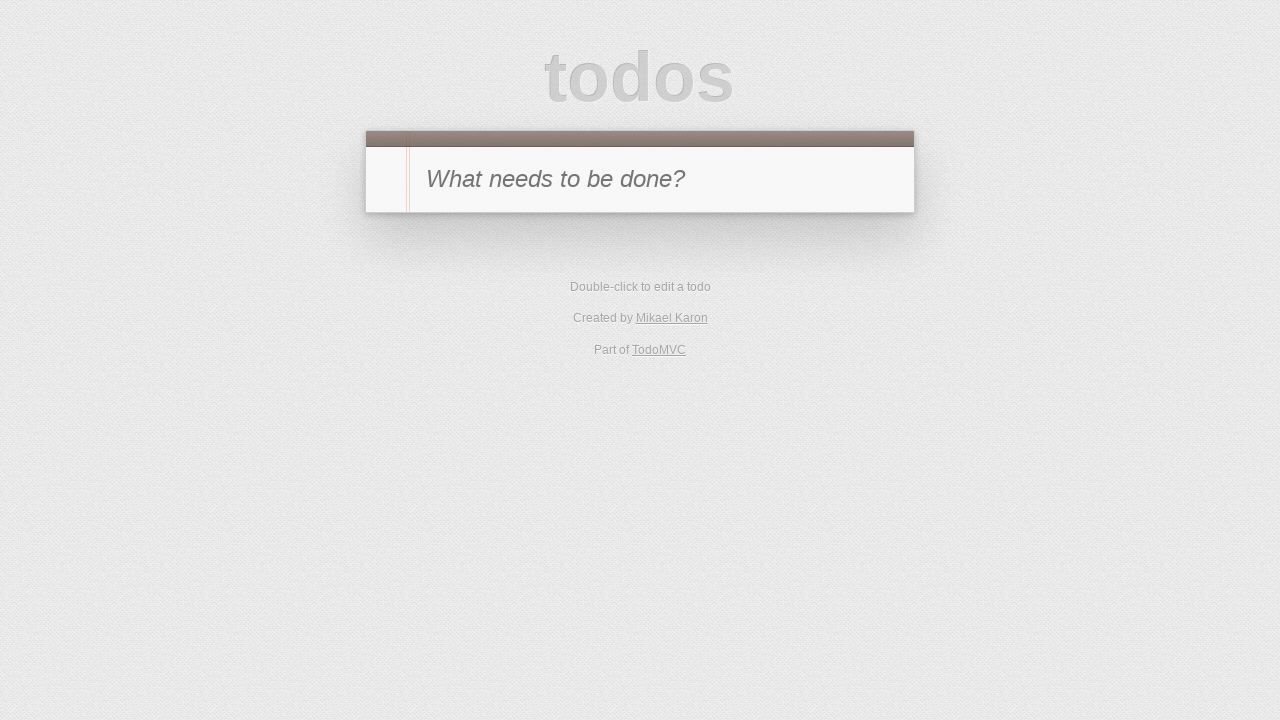

Injected test task into localStorage
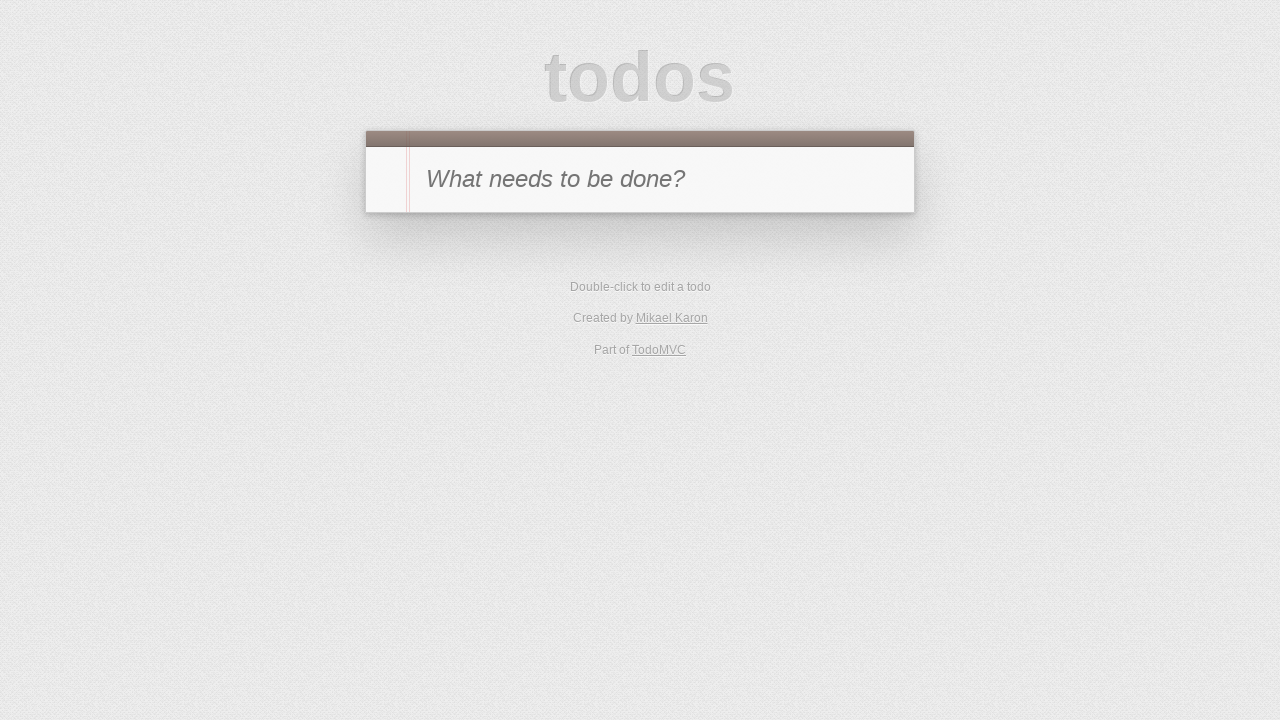

Reloaded page to load test task
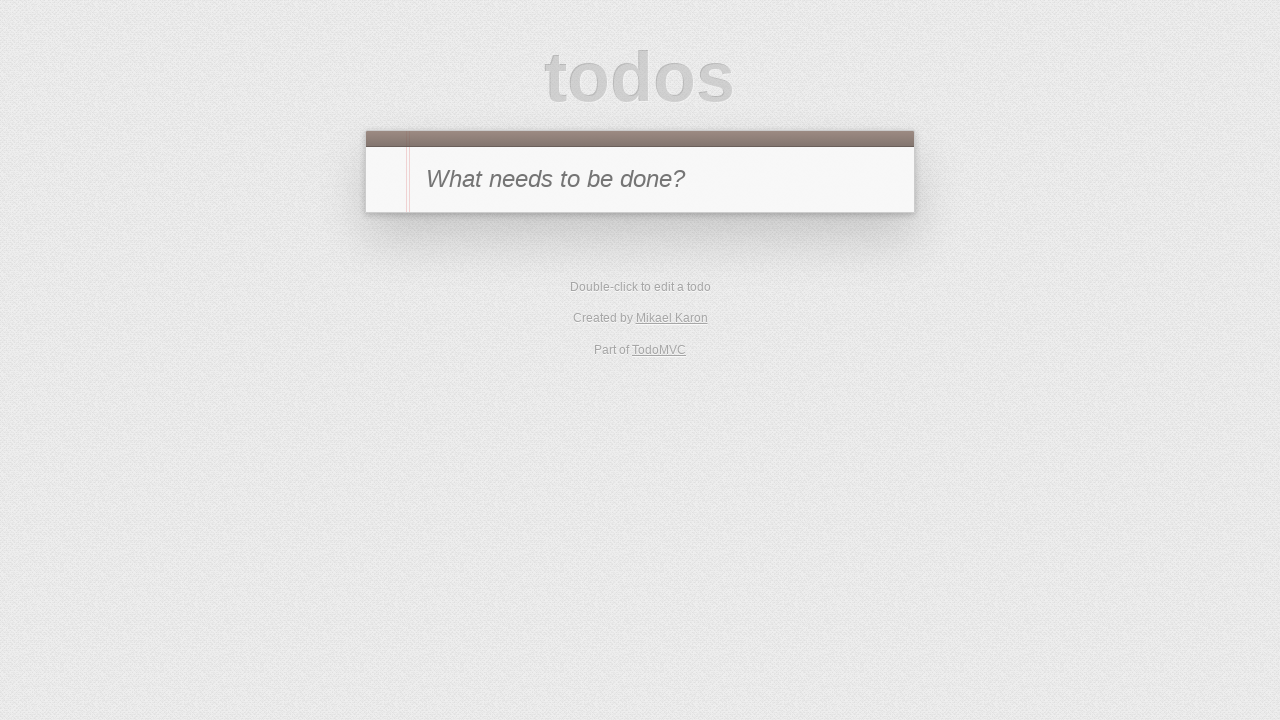

Double-clicked on task '1' to enter edit mode at (640, 242) on #todo-list li:has-text('1')
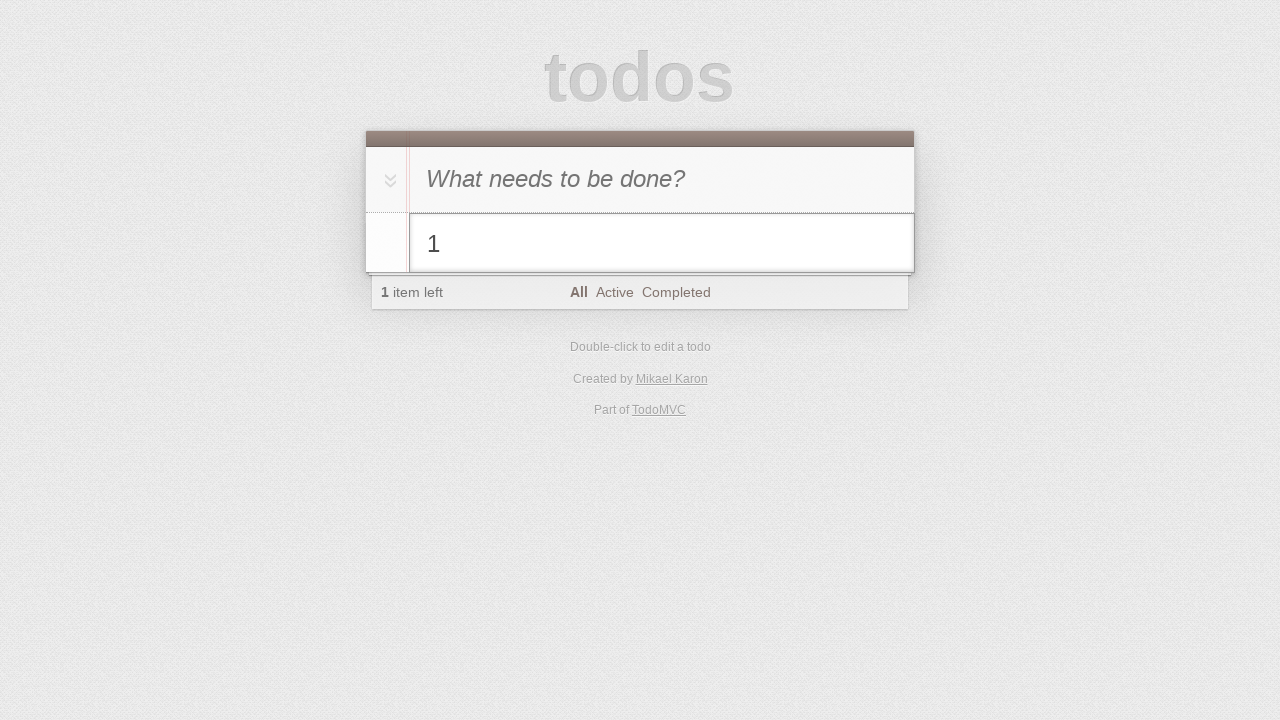

Changed task text to '1 edited' in edit field on #todo-list li.editing .edit
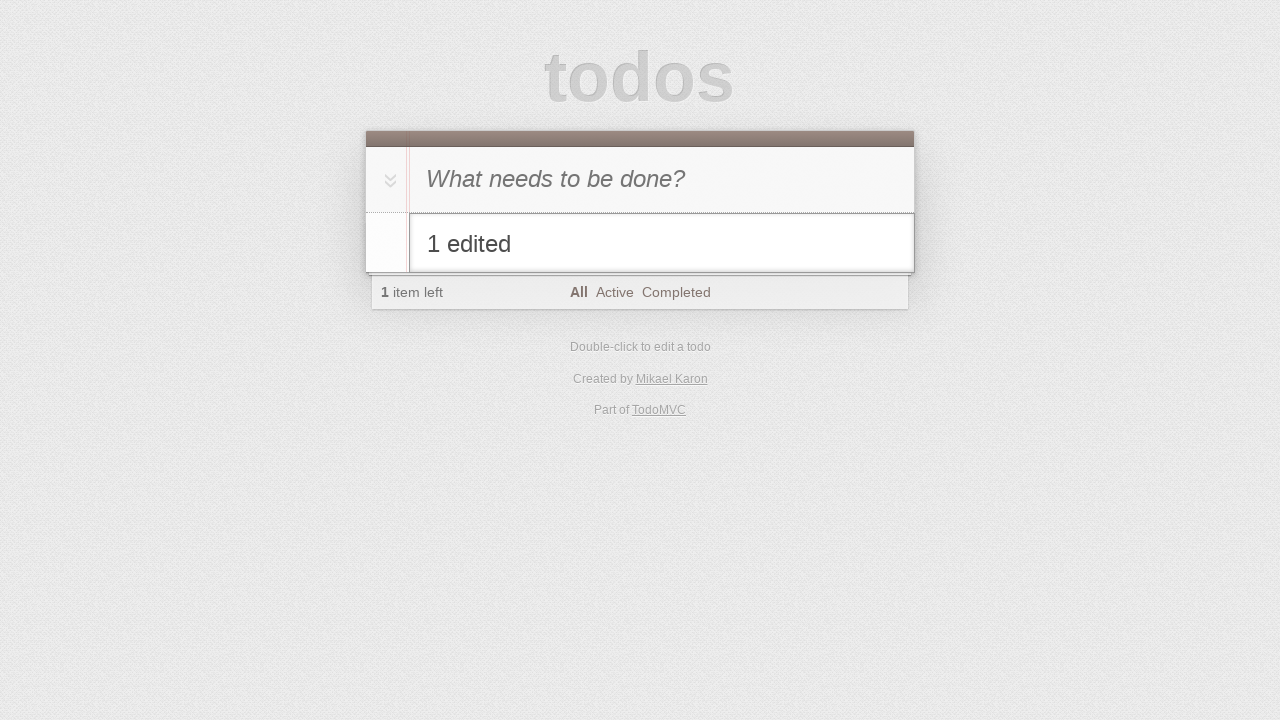

Clicked outside edit field (on new-todo input) to save edit at (640, 179) on #new-todo
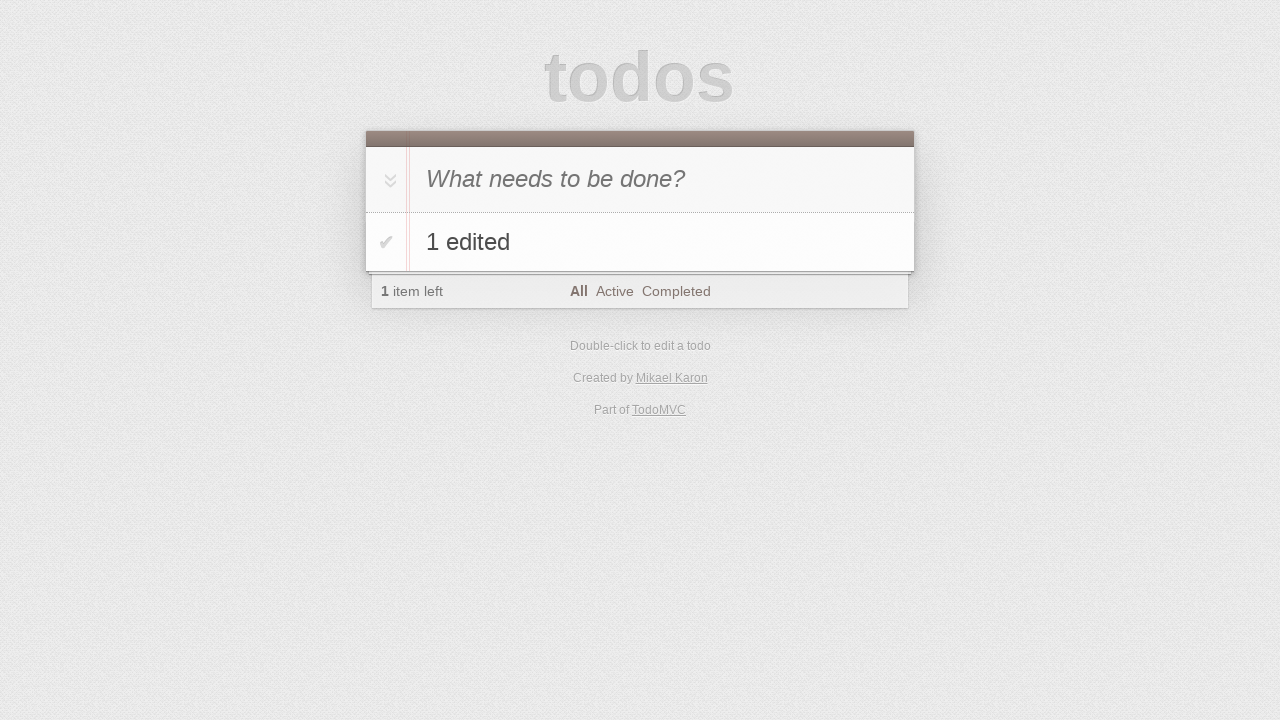

Verified edited task text '1 edited' is displayed and saved
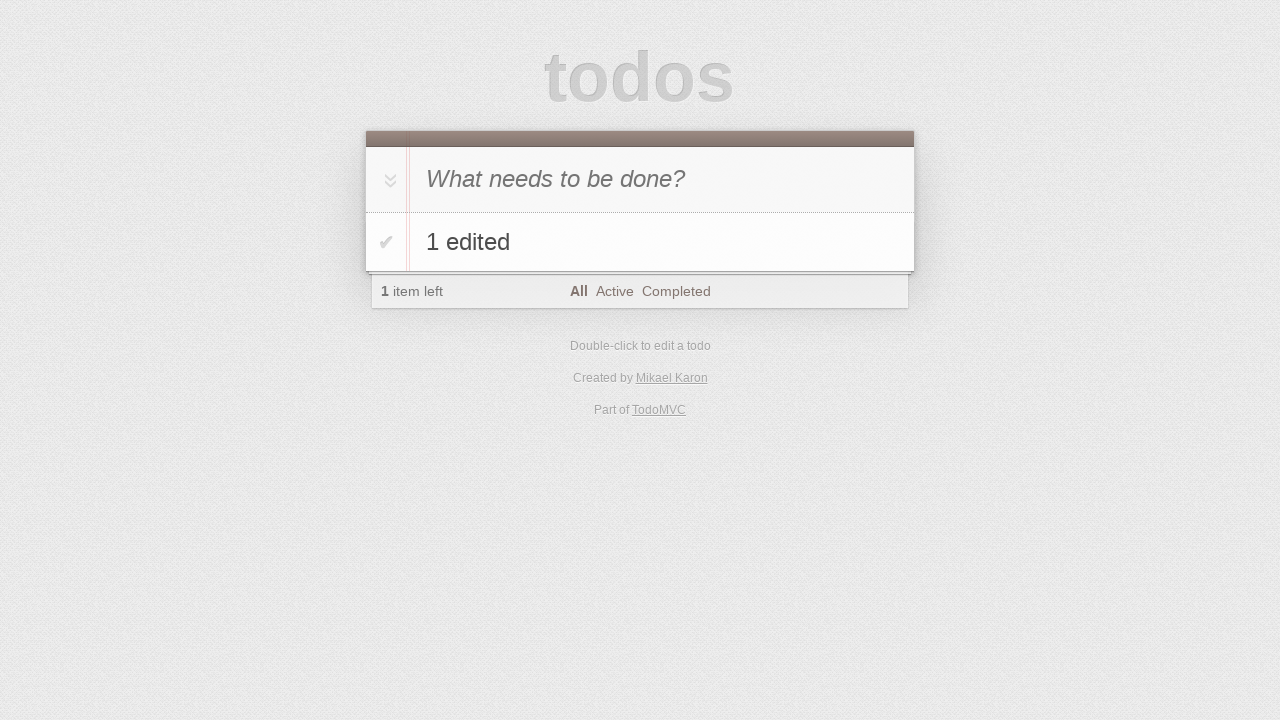

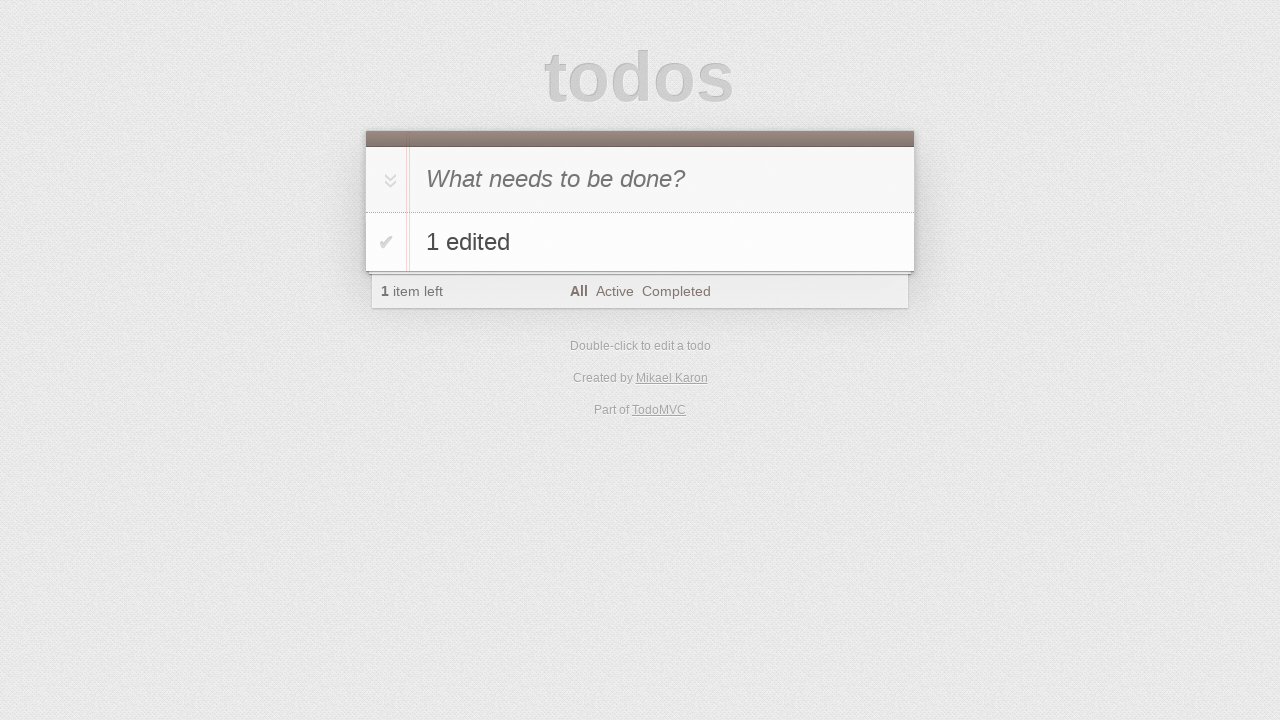